Navigates to GoDaddy India homepage and waits for the page to load.

Starting URL: https://www.godaddy.com/en-in

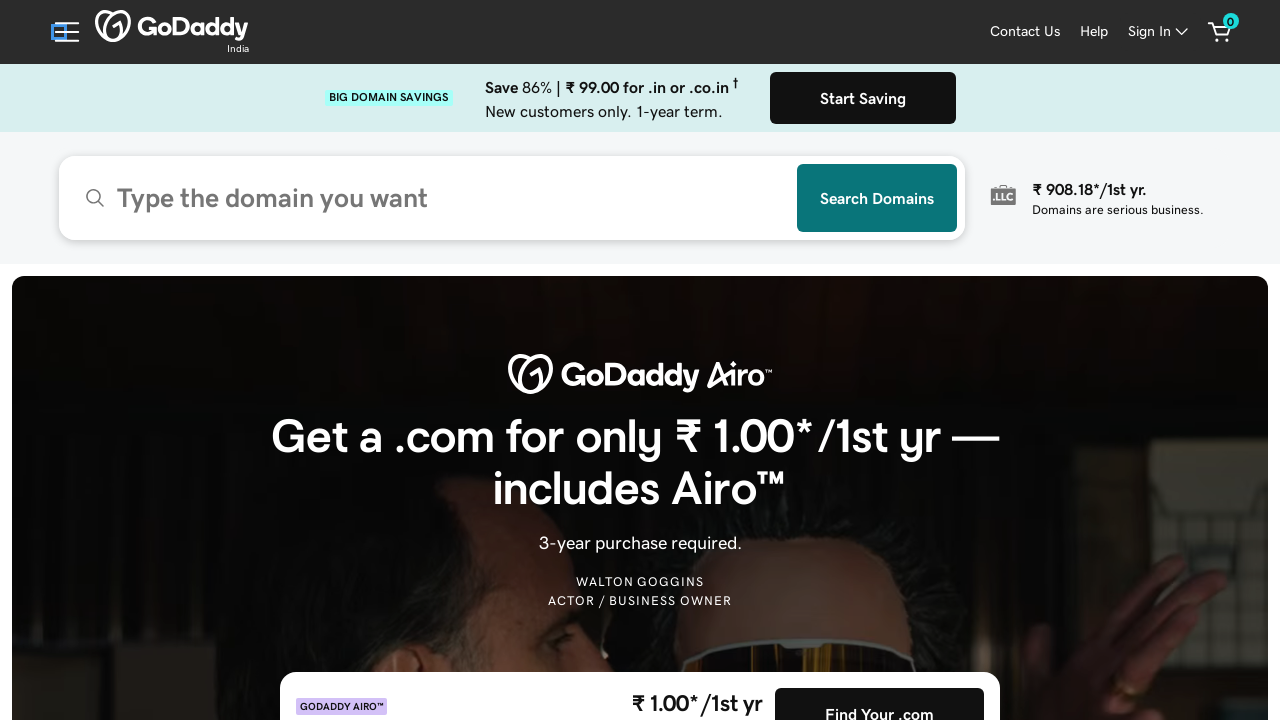

Waited for GoDaddy India homepage to load (DOM content loaded)
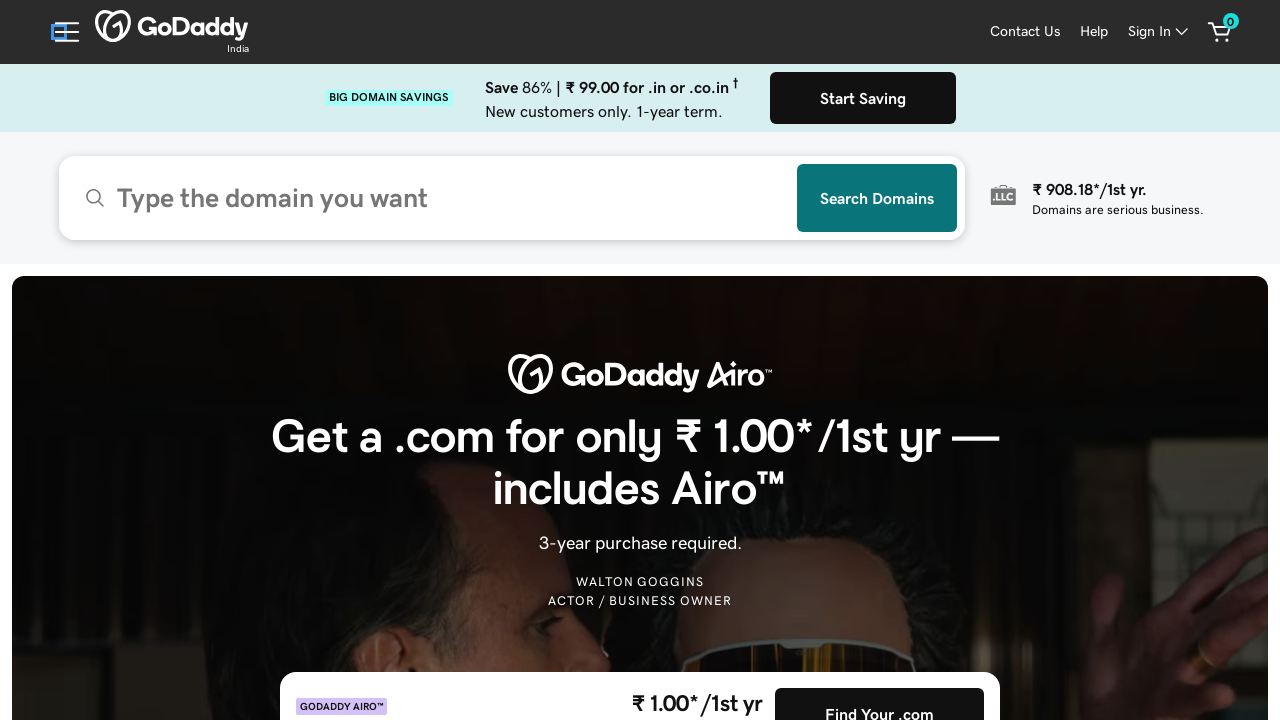

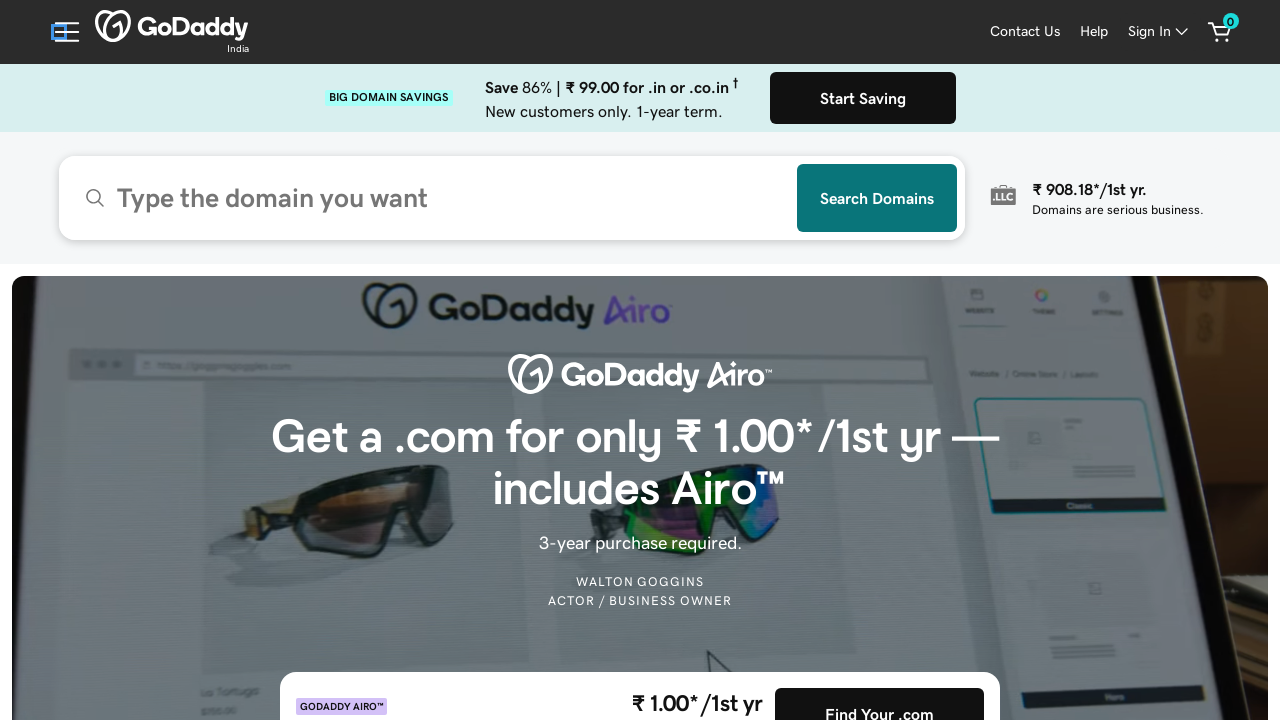